Tests the search functionality on python.org by entering "pycon" in the search field and submitting the search form, then verifying results are returned.

Starting URL: https://www.python.org

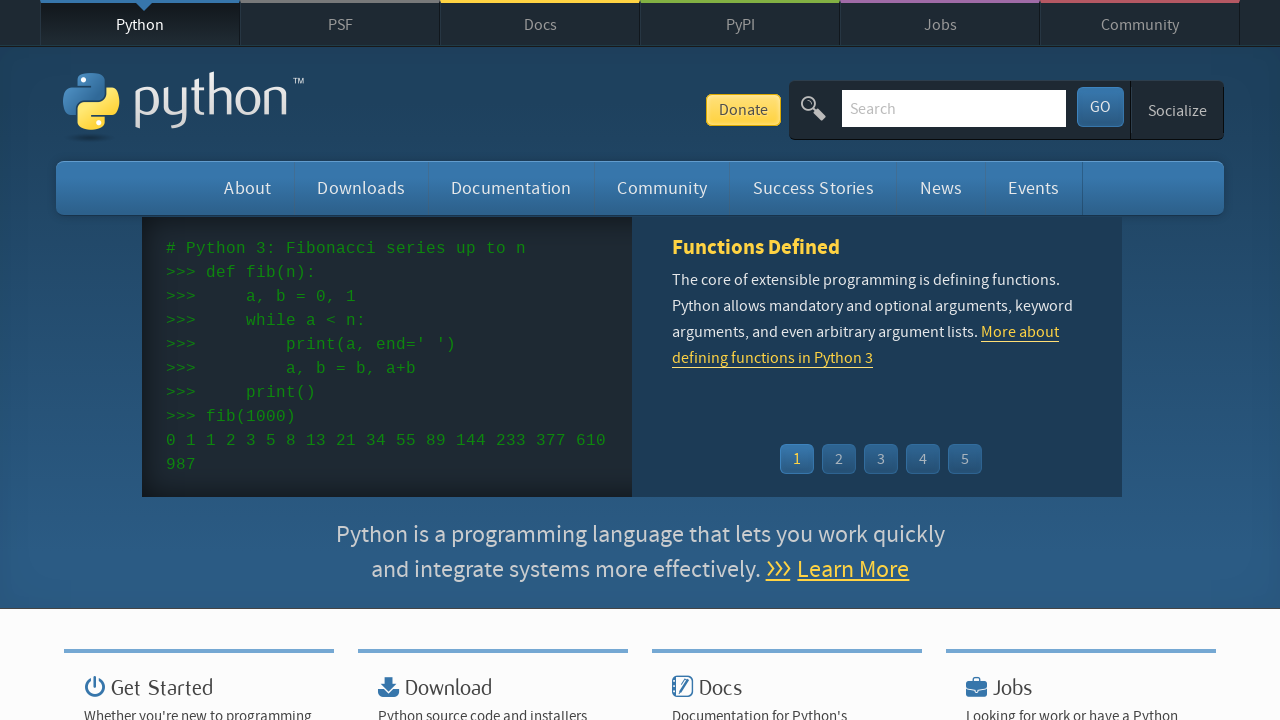

Verified Python in page title
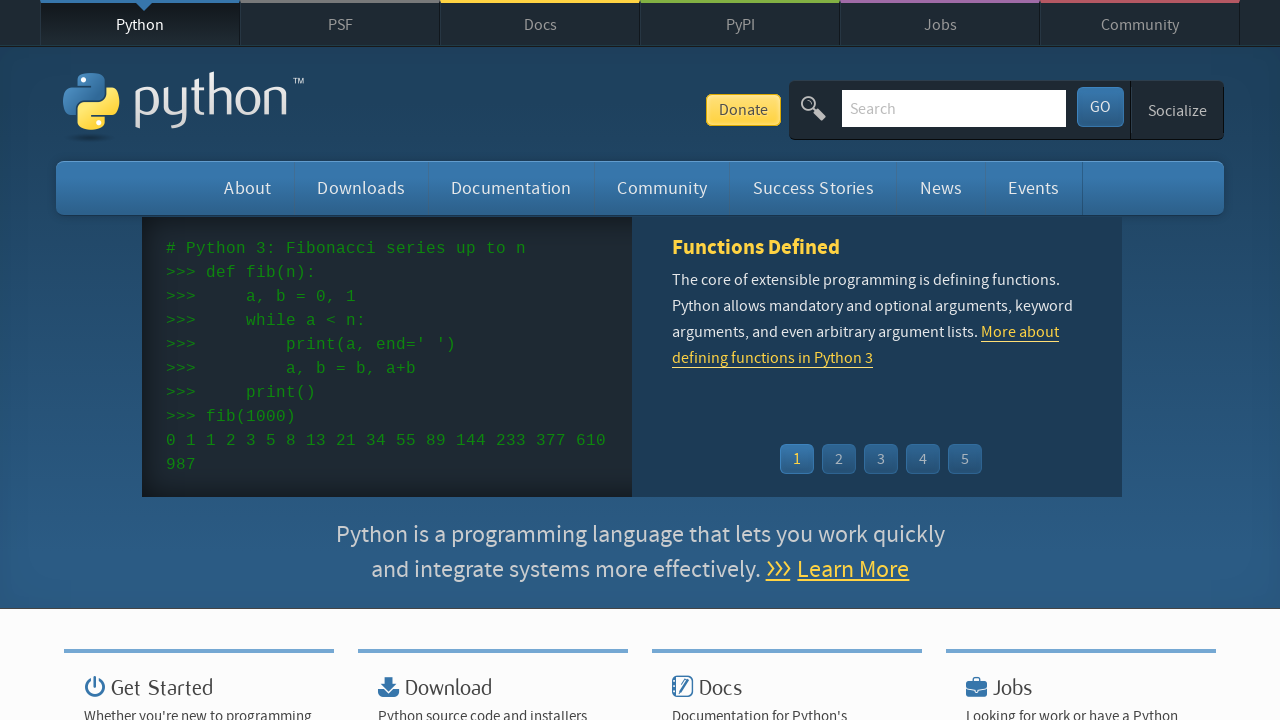

Filled search field with 'pycon' on input[name='q']
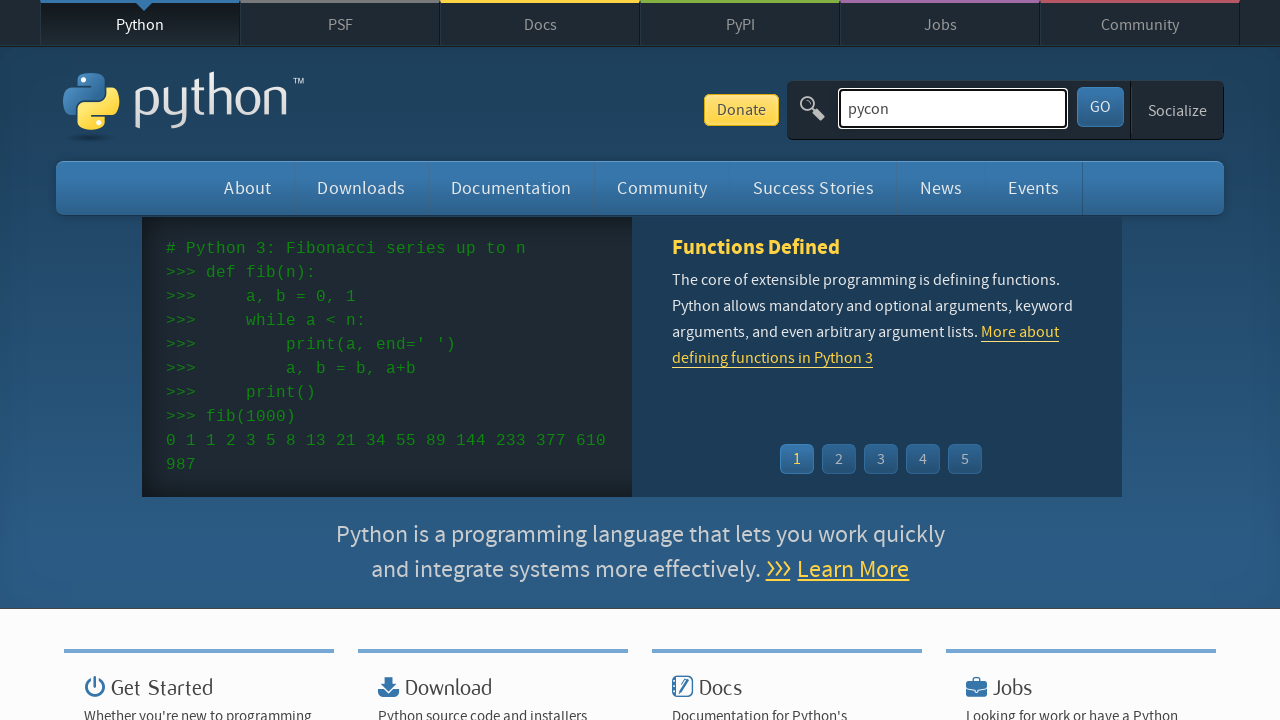

Submitted search form by pressing Enter on input[name='q']
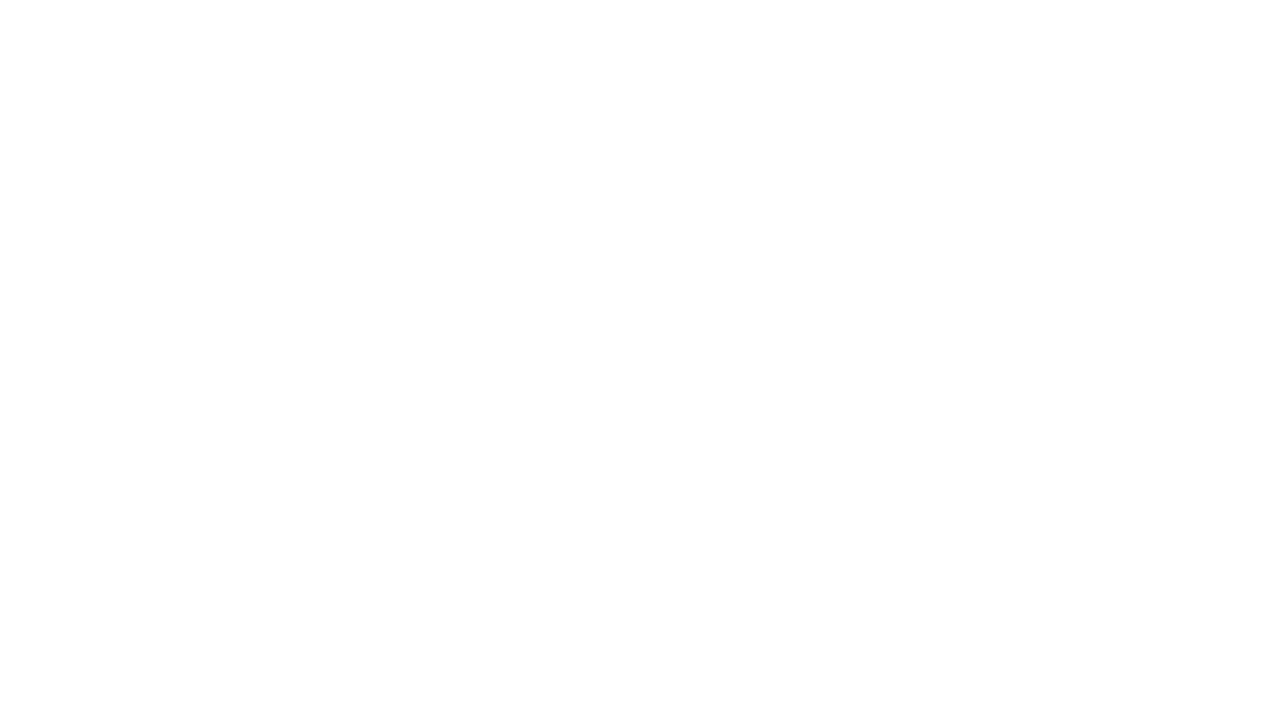

Waited for page to reach networkidle state
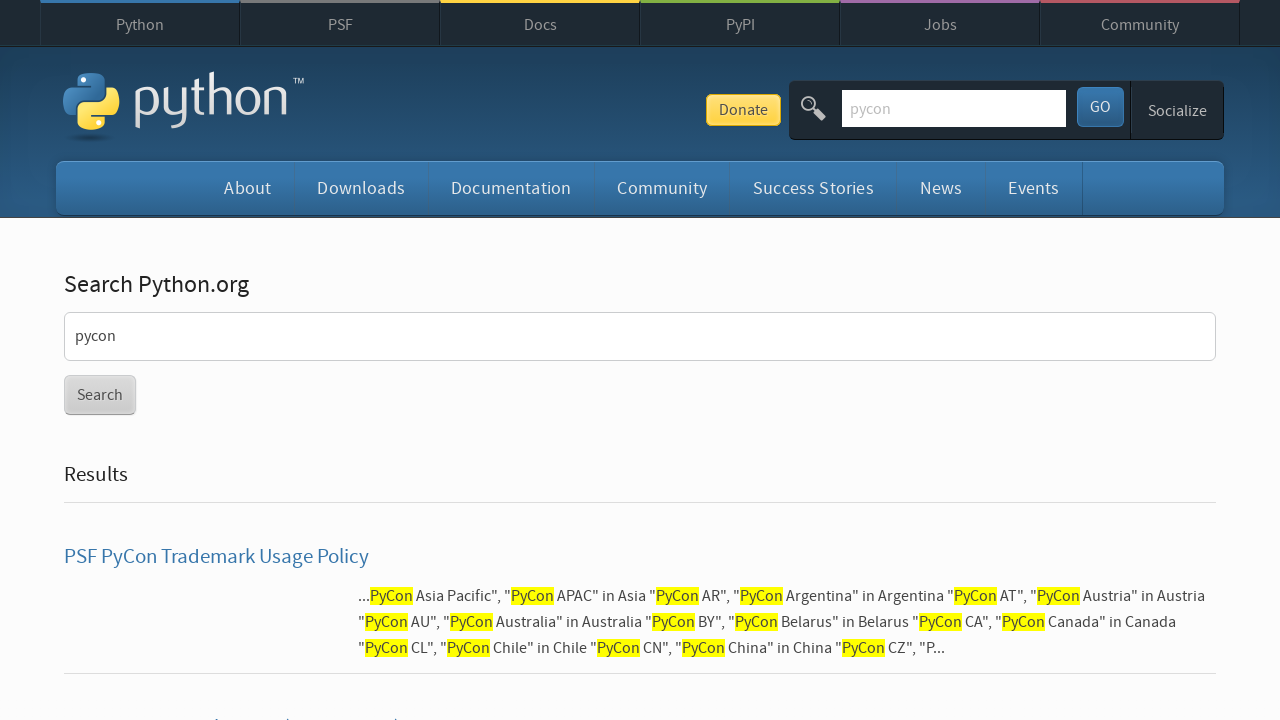

Verified search results are present (no 'No results found' message)
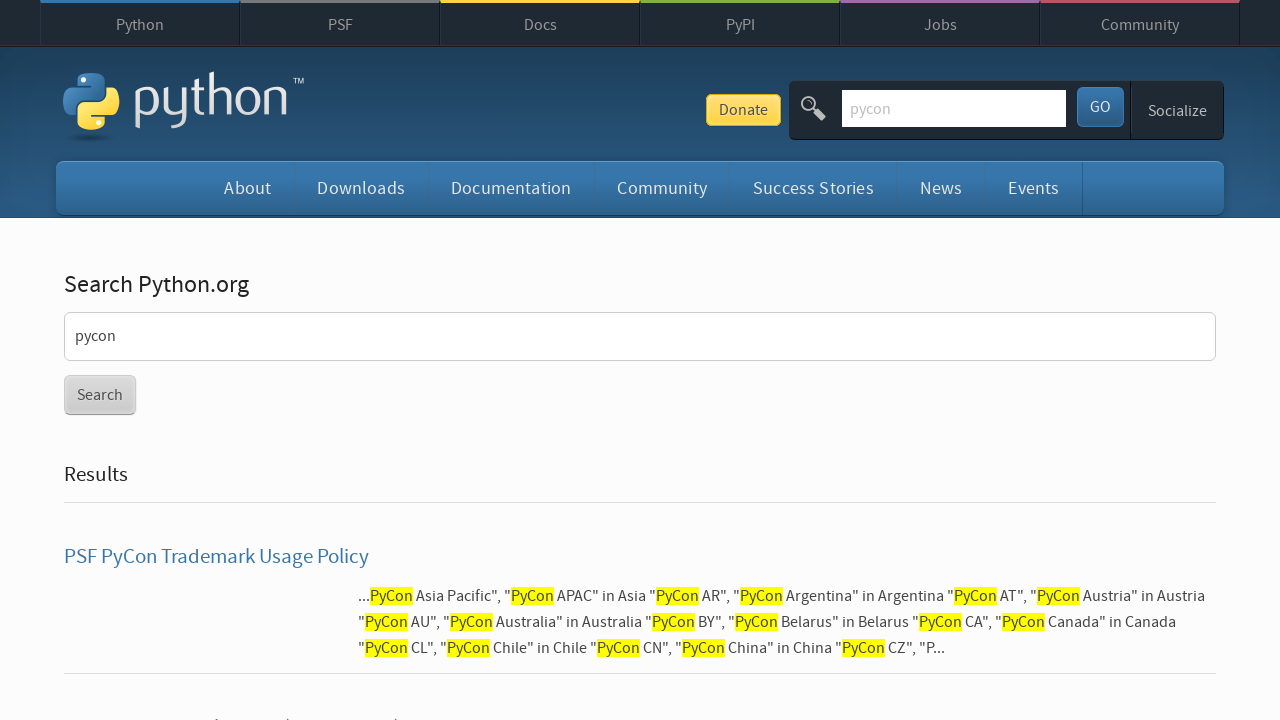

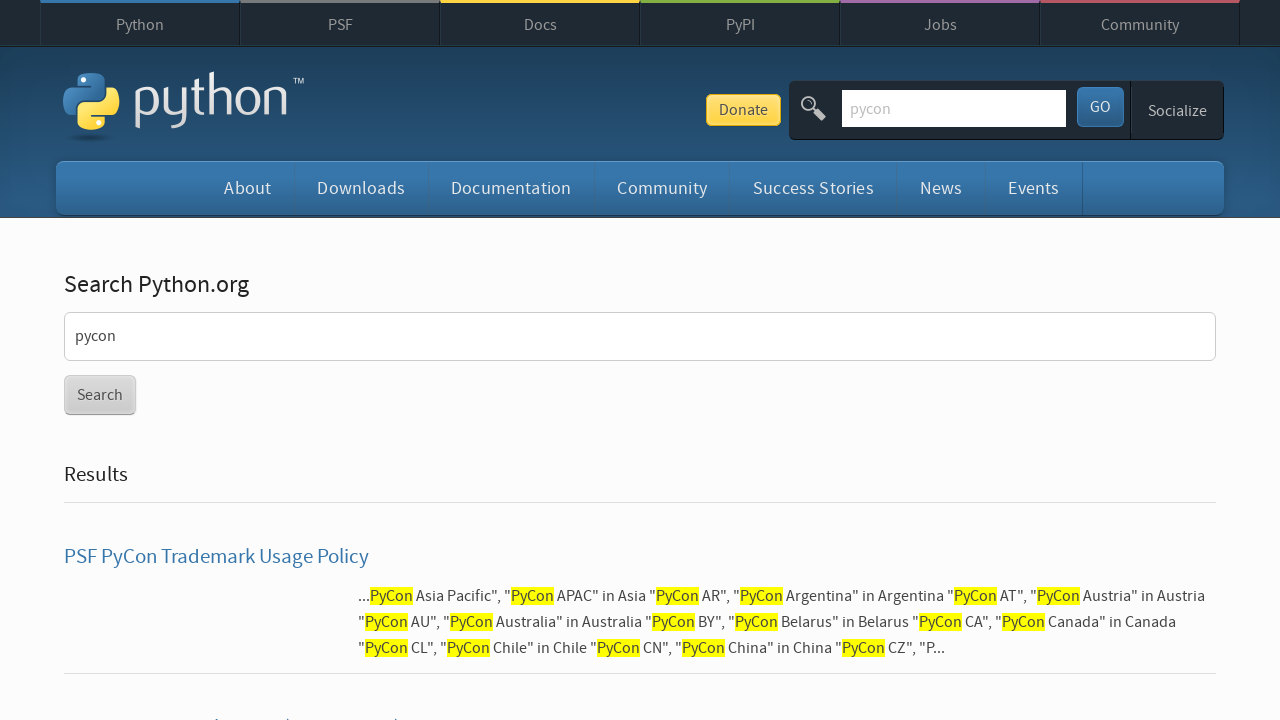